Verifies the page title is correct and navigates to the Register page to check the username field is visible

Starting URL: https://buggy.justtestit.org/

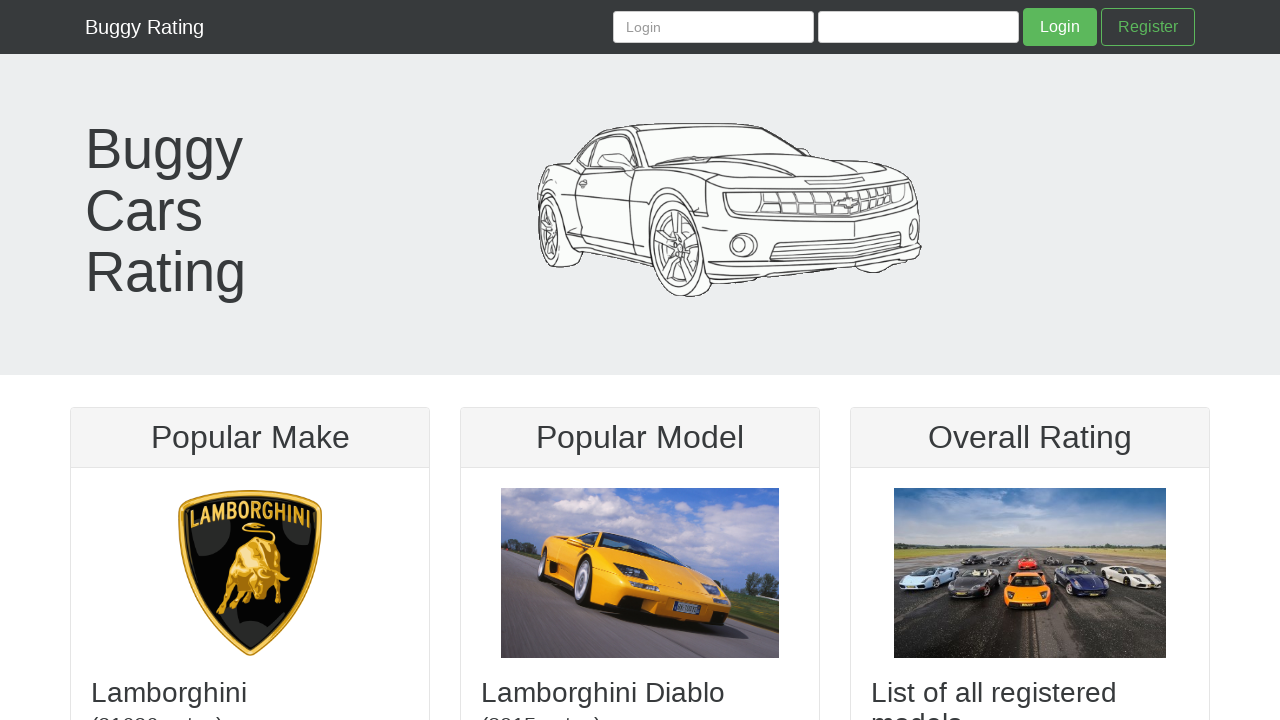

Verified page title is 'Buggy Cars Rating'
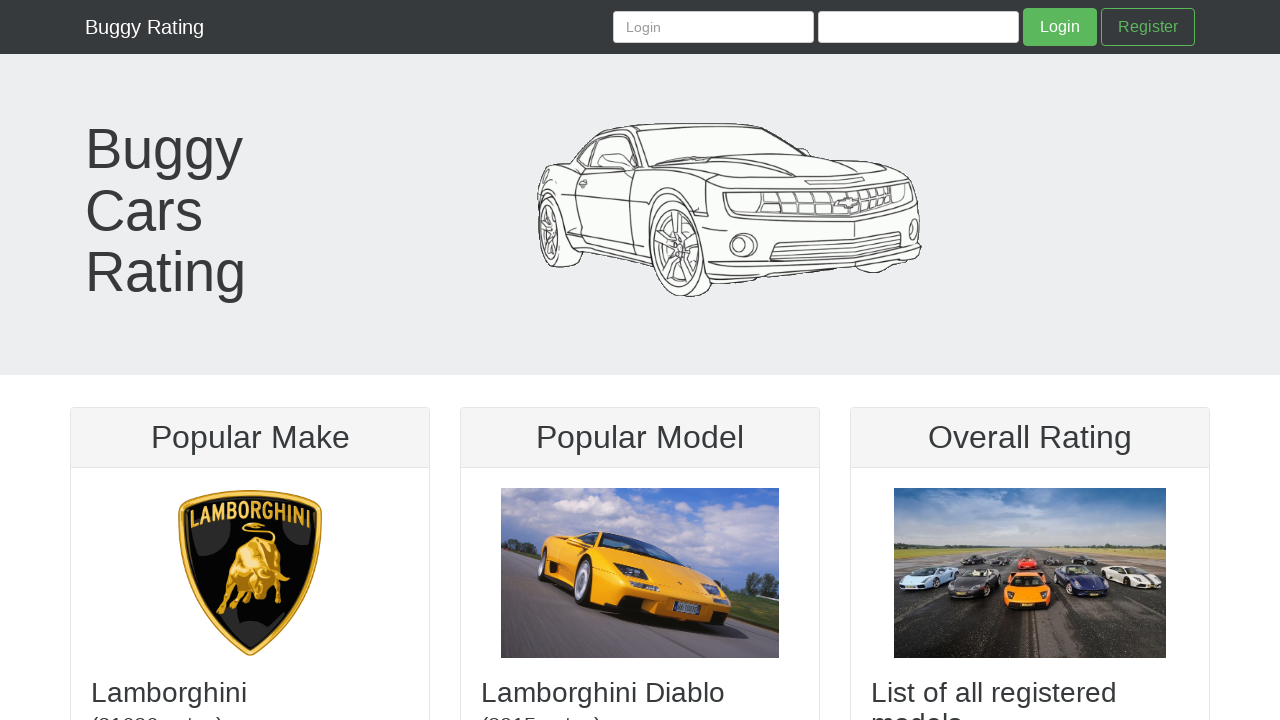

Clicked on Register link at (1148, 27) on internal:role=link[name="Register"i]
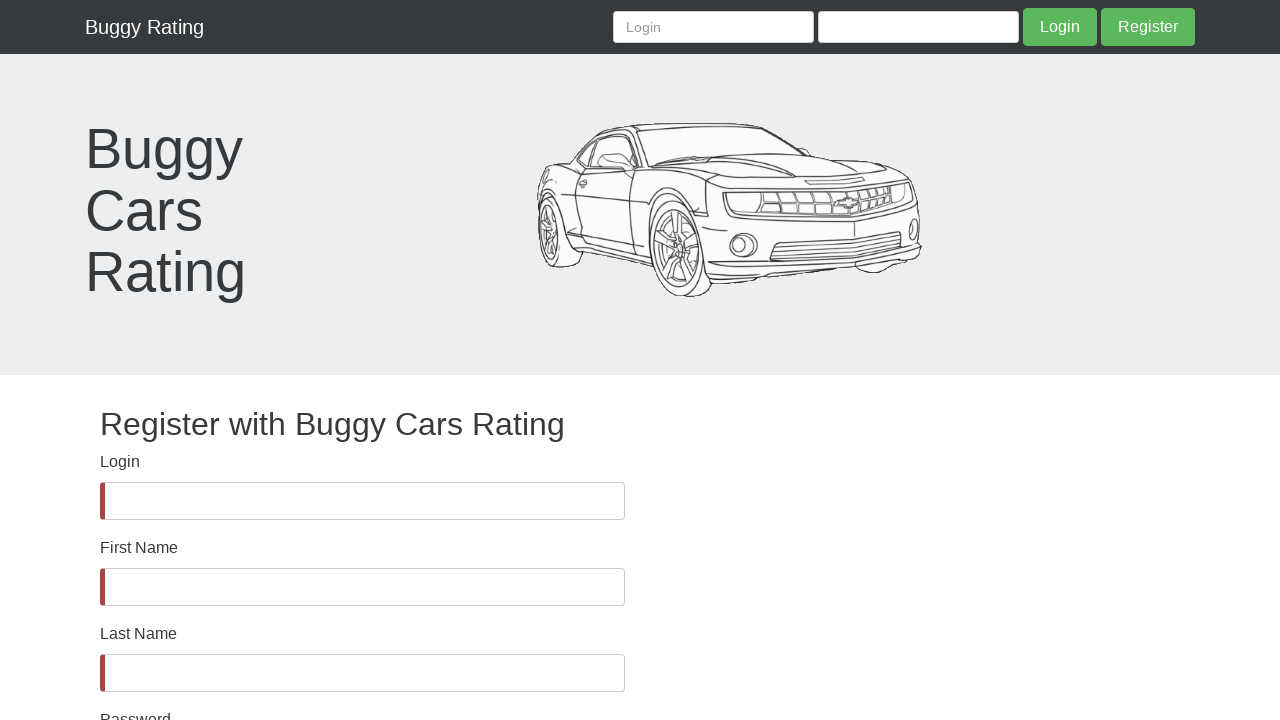

Username field is visible on Register page
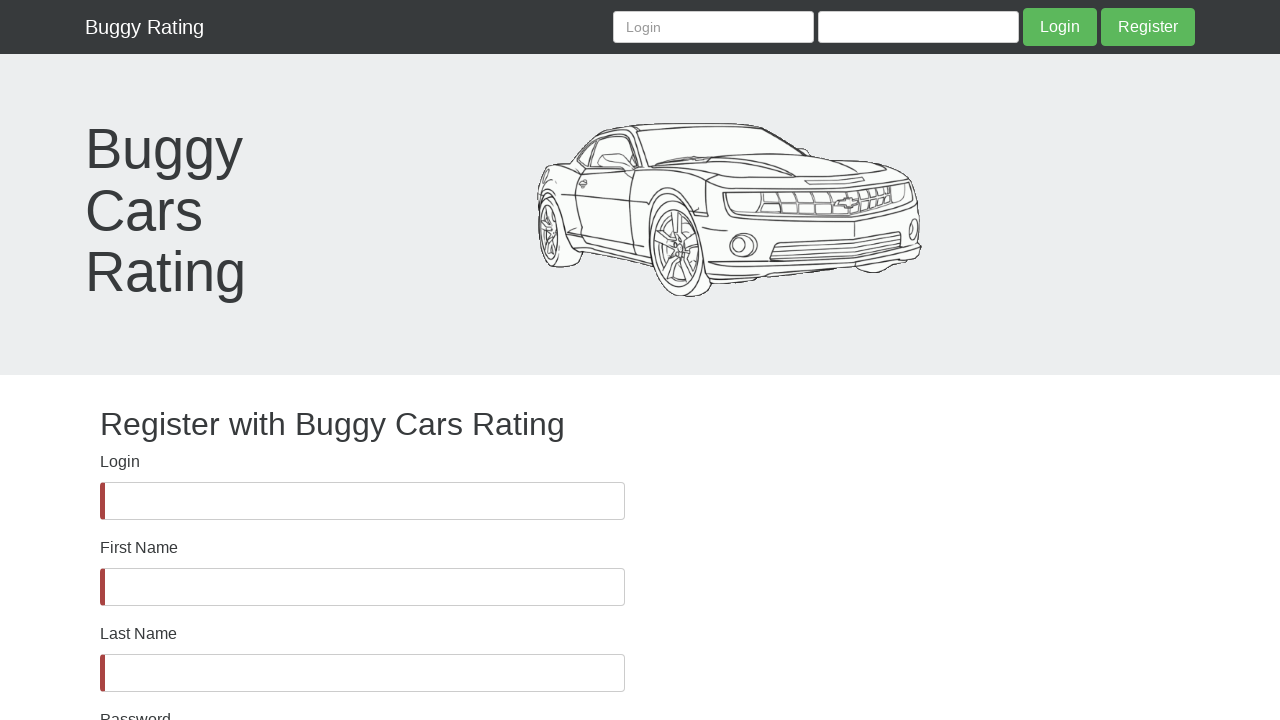

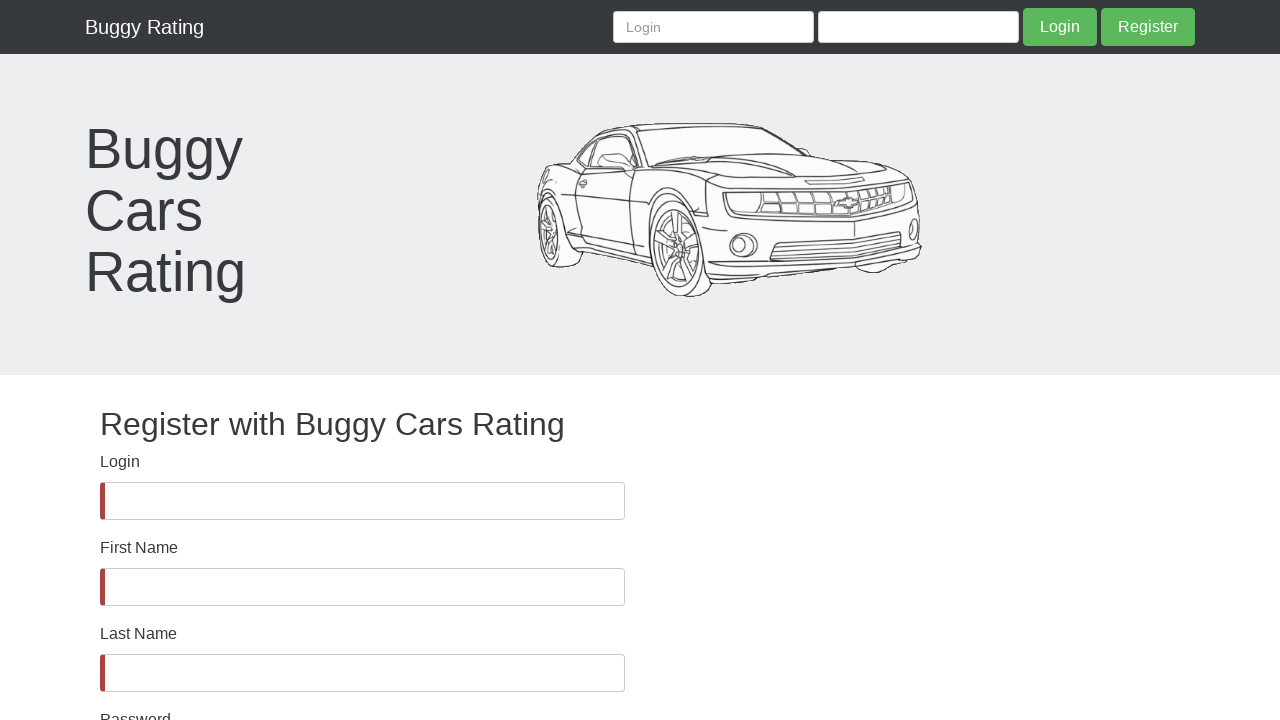